Tests bank manager functionality by logging in as manager, navigating to customers table, and deleting the first customer from the list

Starting URL: https://www.globalsqa.com/angularJs-protractor/BankingProject/#/login

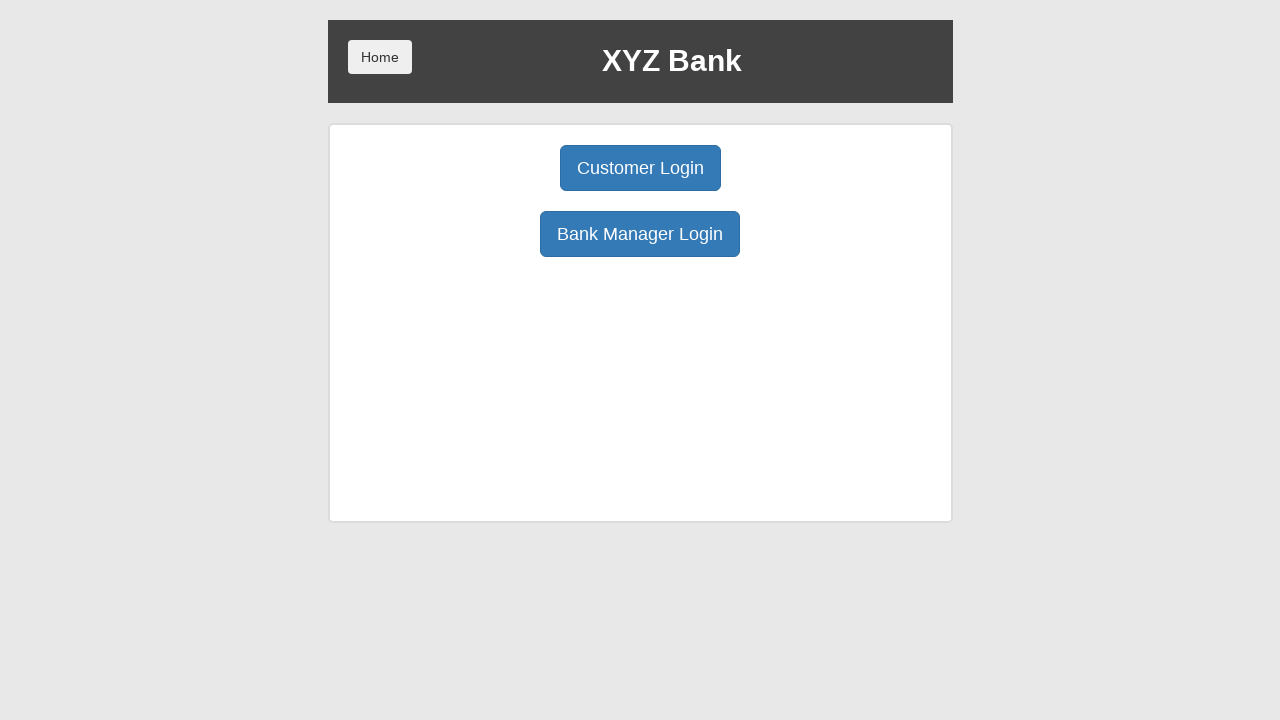

Clicked Bank Manager Login button at (640, 234) on xpath=/html/body/div/div/div[2]/div/div[1]/div[2]/button
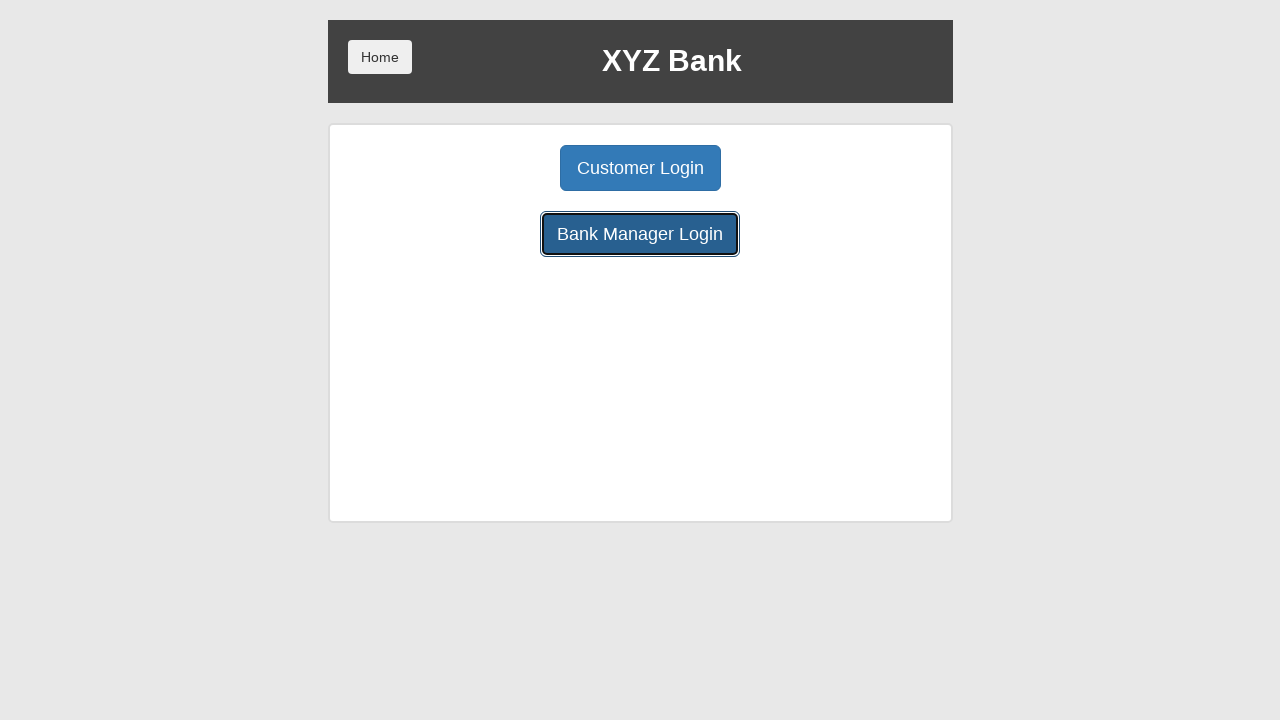

Clicked Customers button to view customer table at (792, 168) on xpath=/html/body/div/div/div[2]/div/div[1]/button[3]
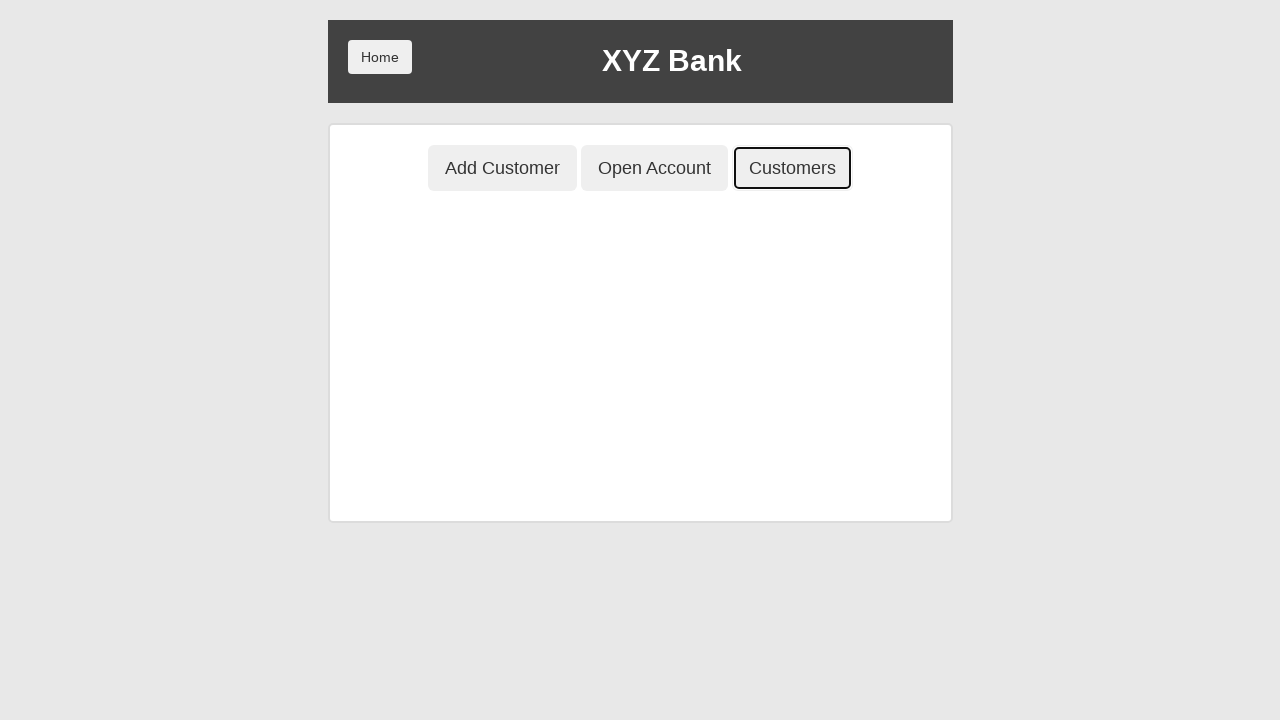

Customer table loaded and first customer row is visible
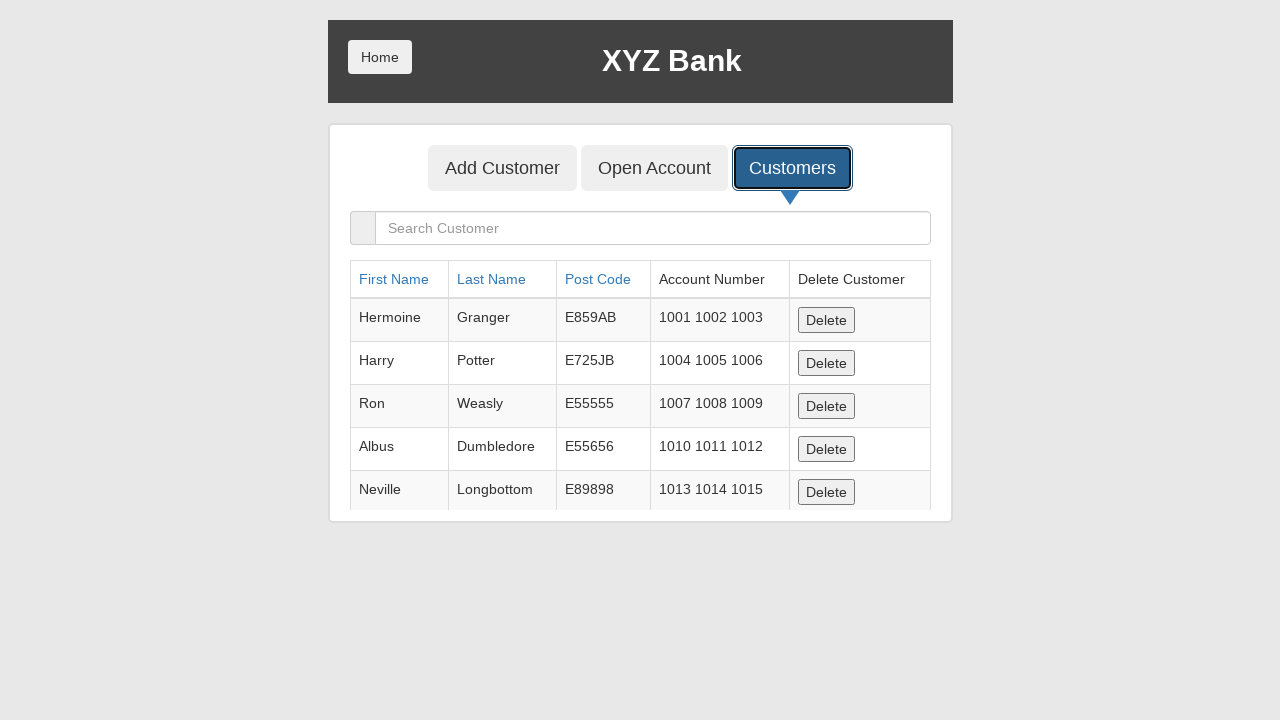

Clicked delete button for the first customer (Hermione) at (826, 320) on css=body > div > div > div.ng-scope > div > div.ng-scope > div > div > table > t
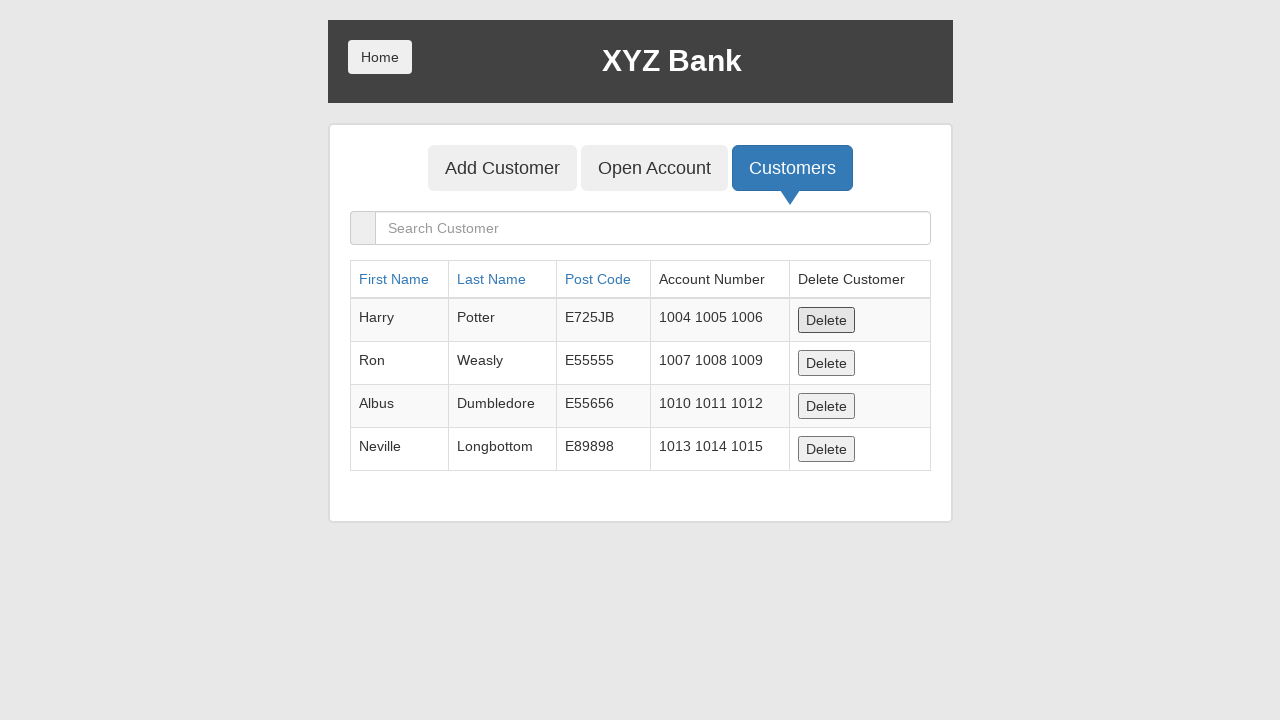

Customer table updated after successful deletion of Hermione
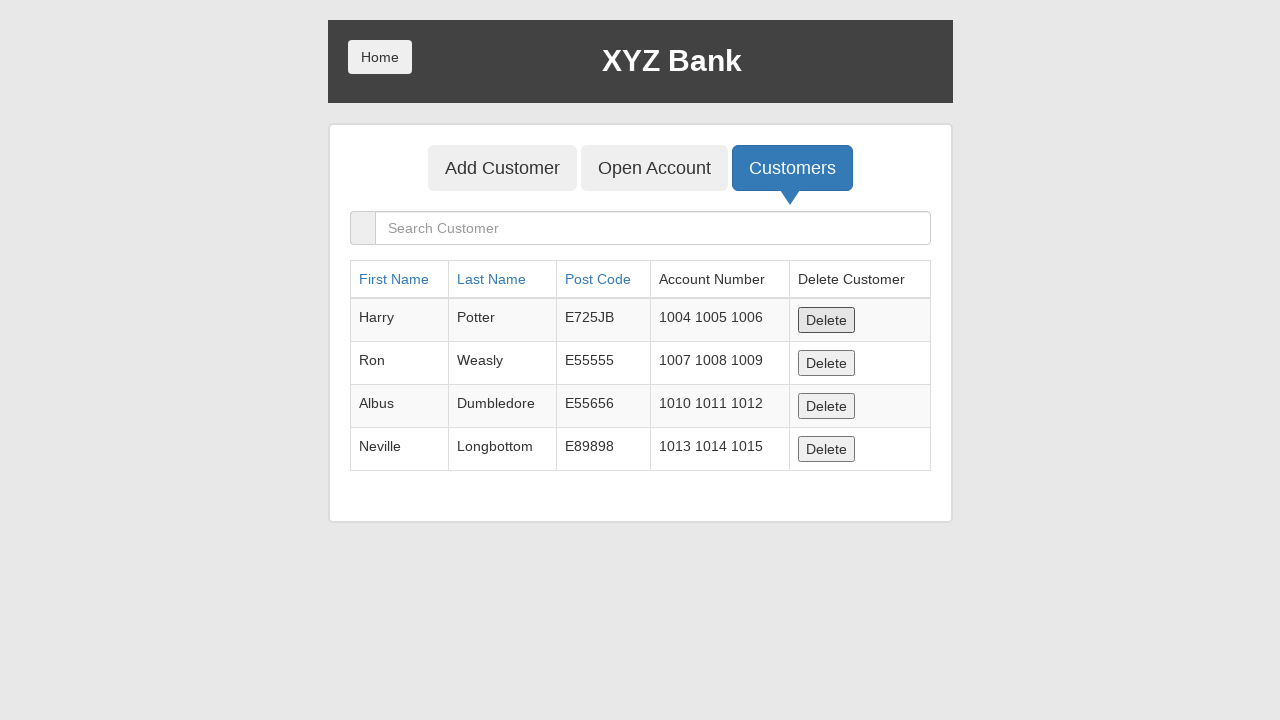

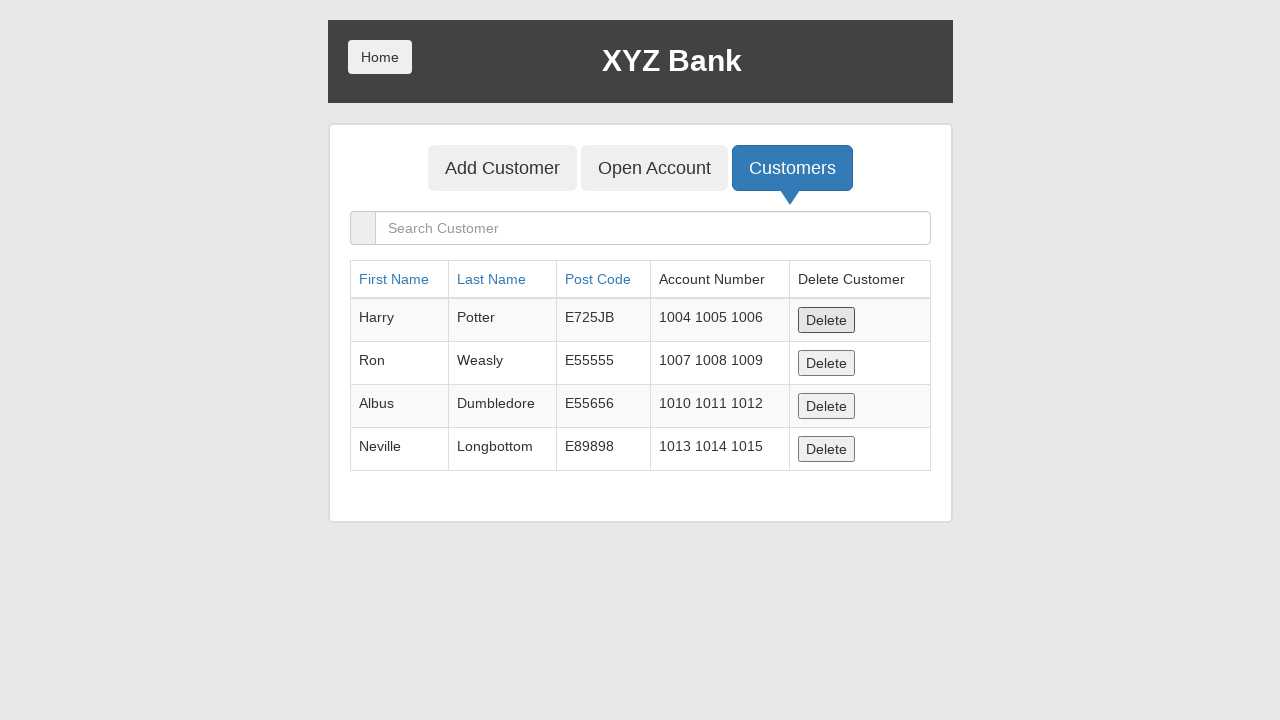